Tests handling of child browser windows by clicking a button that opens a new window, switching to that window, and entering text in a search field on the child page.

Starting URL: https://skpatro.github.io/demo/links/

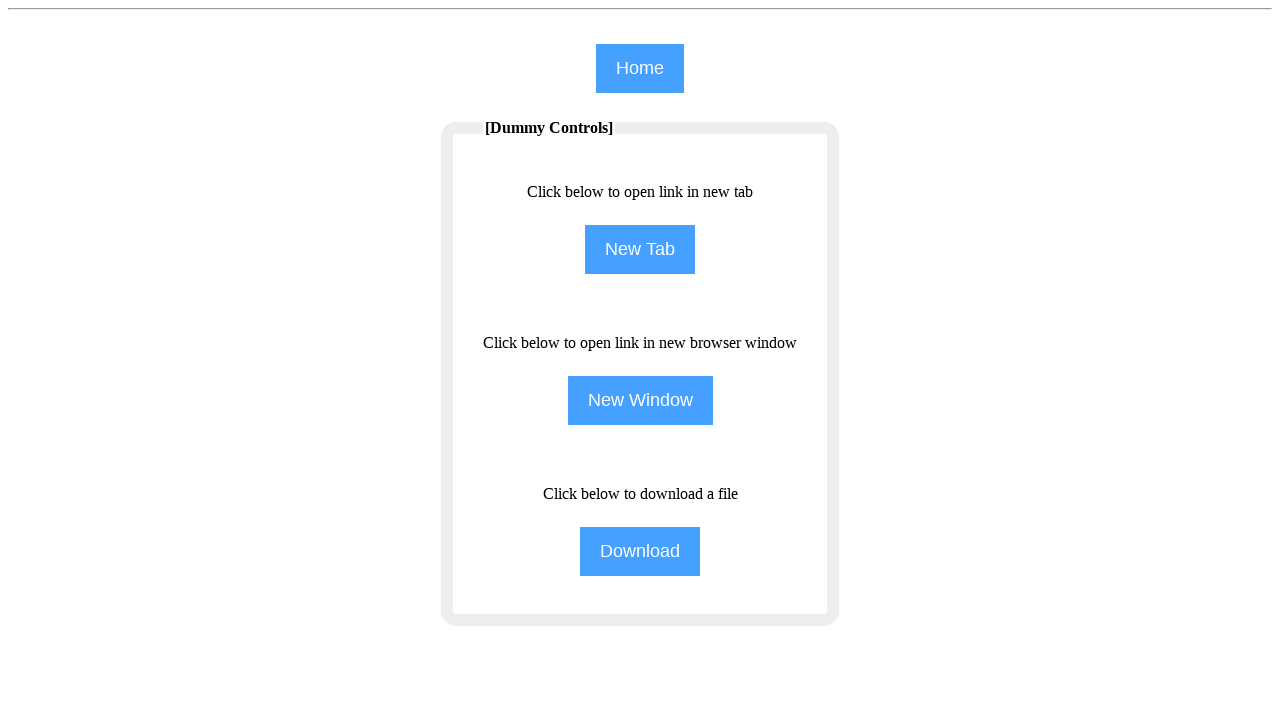

Clicked button to open new child window at (640, 400) on input[name='NewWindow']
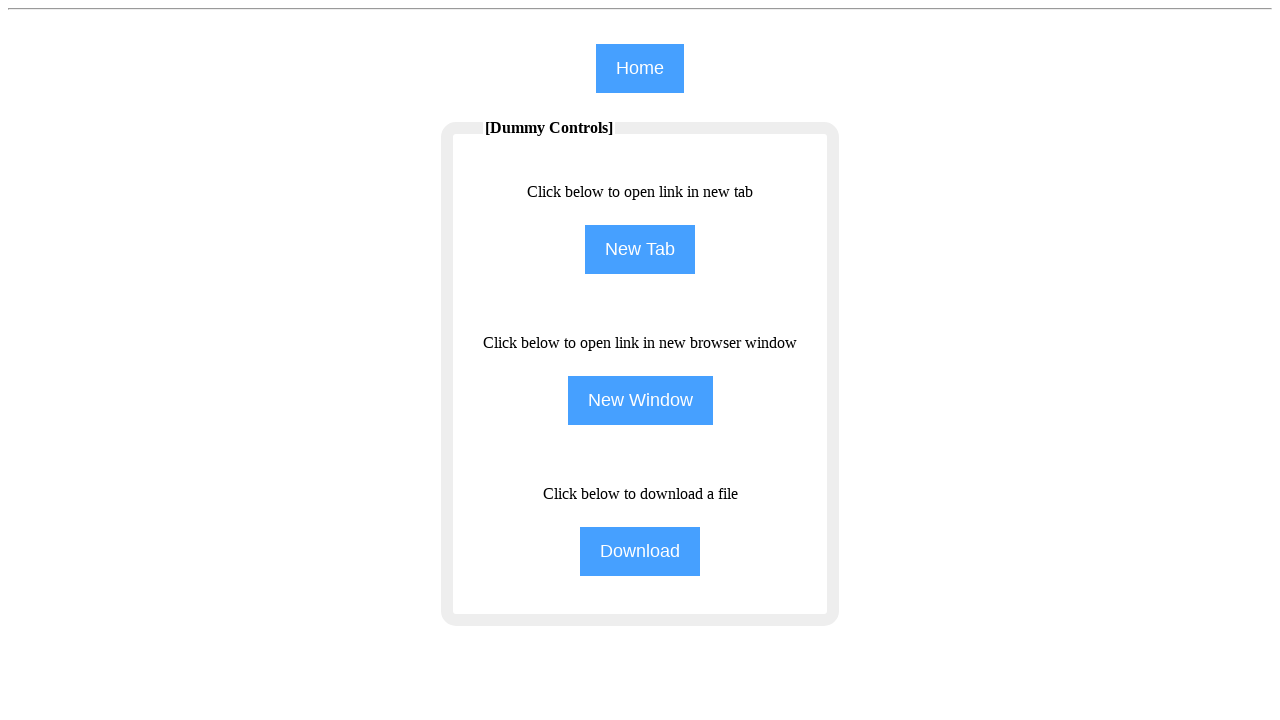

Obtained reference to child browser window
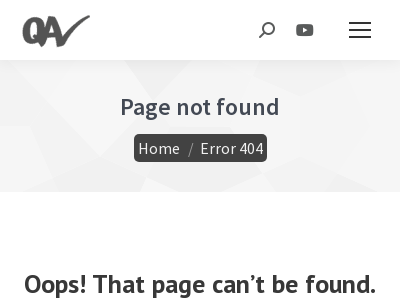

Child page loaded successfully
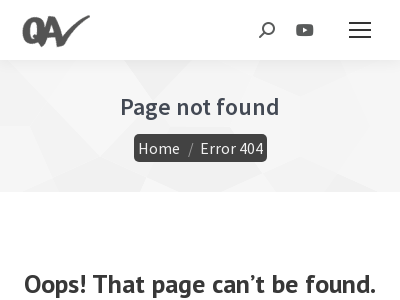

Entered 'Selenium' in search field on child page on #the7-search
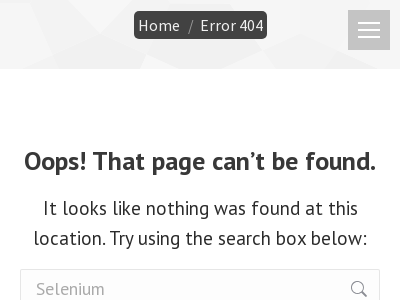

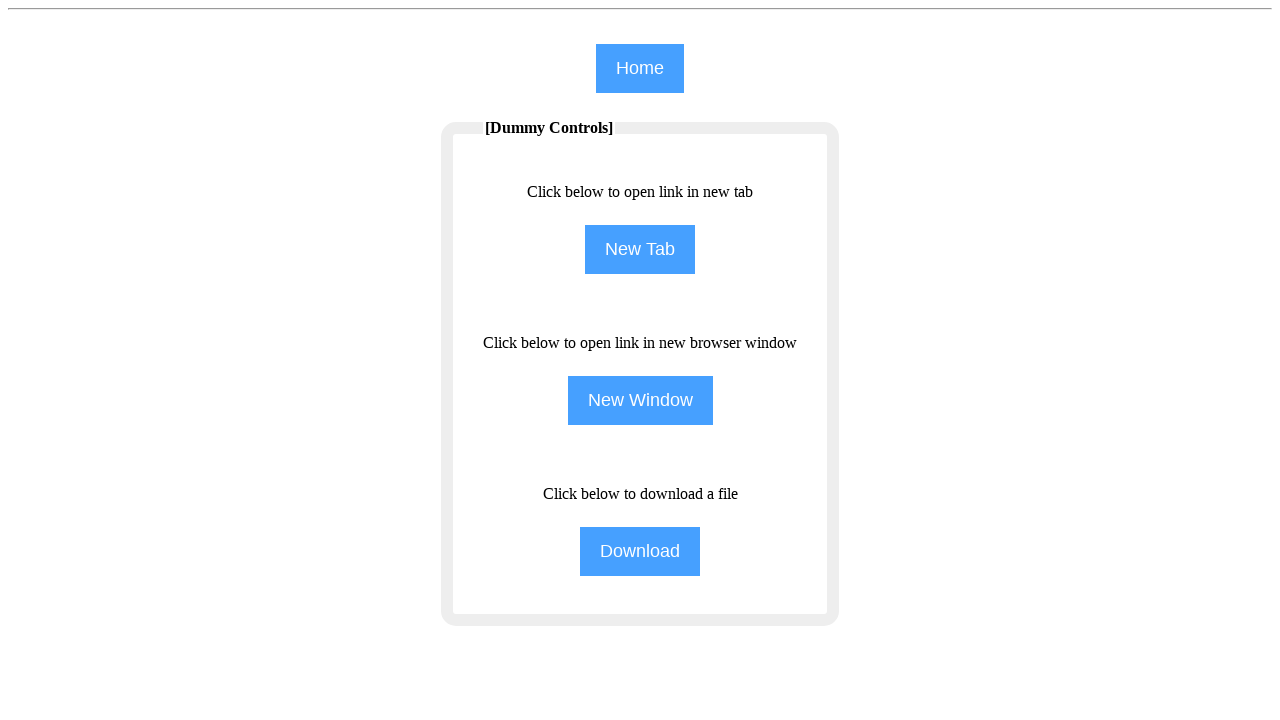